Tests keyboard interactions by typing text with shift key, copying it, and pasting into another field

Starting URL: https://www.shivaconceptsolution.com/backupmain/test.html

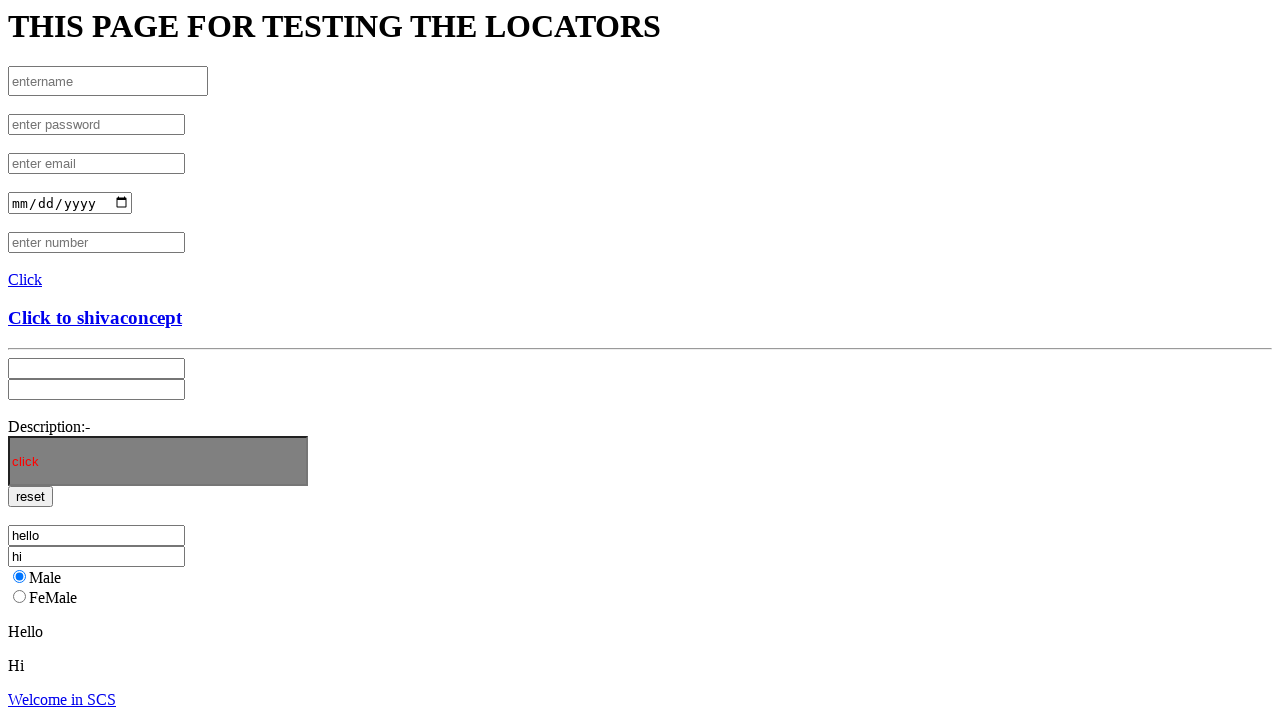

Clicked on first text field (#txt1) at (108, 81) on #txt1
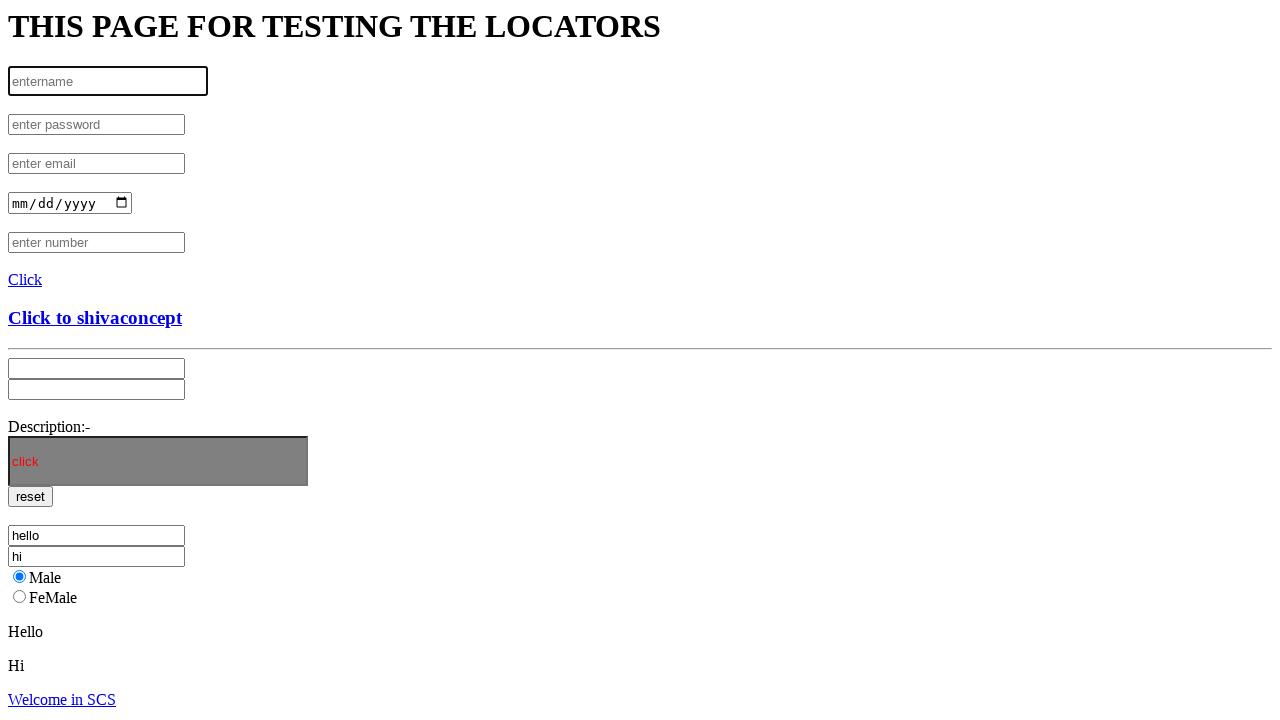

Pressed Shift key down
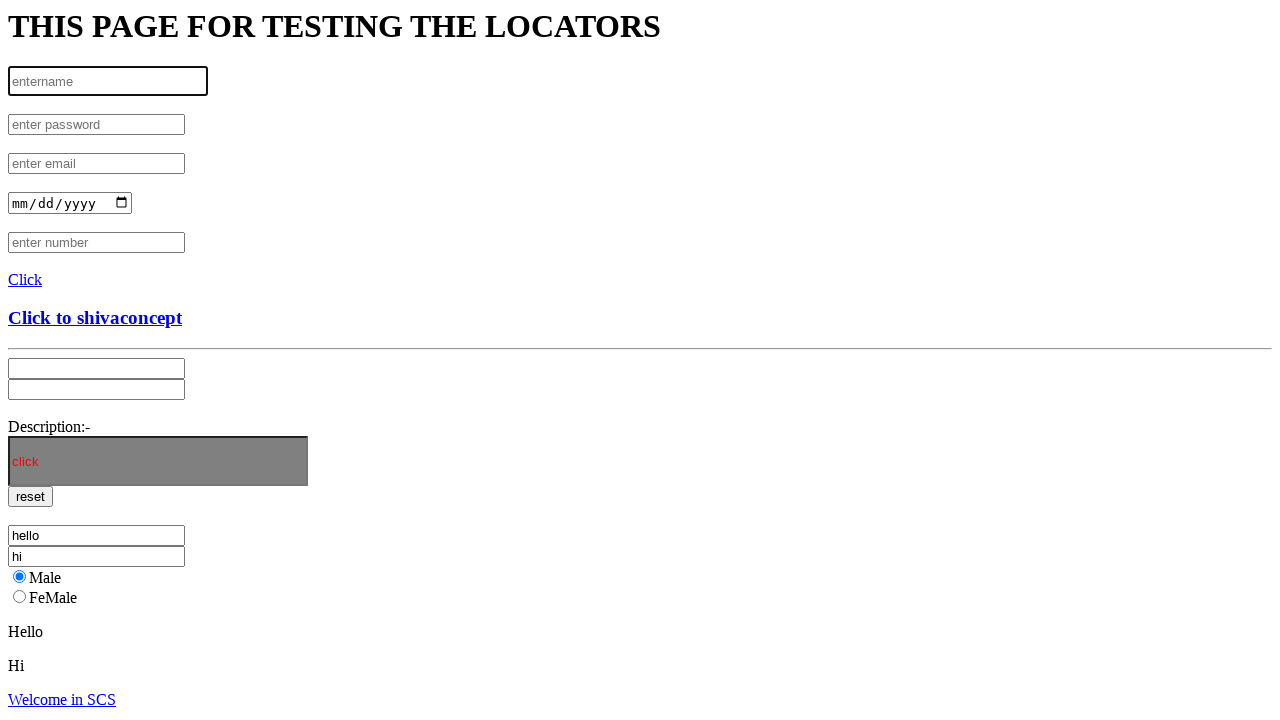

Typed 'shubham' with Shift key held down (capitals) on #txt1
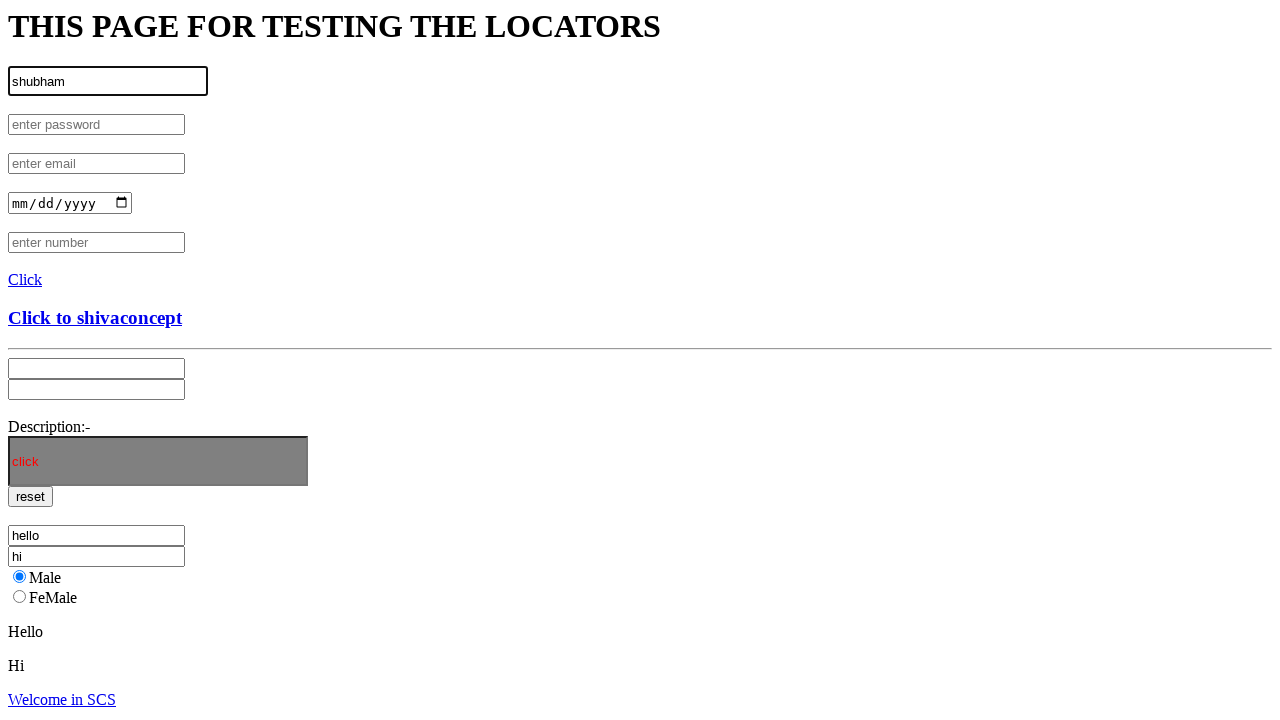

Released Shift key
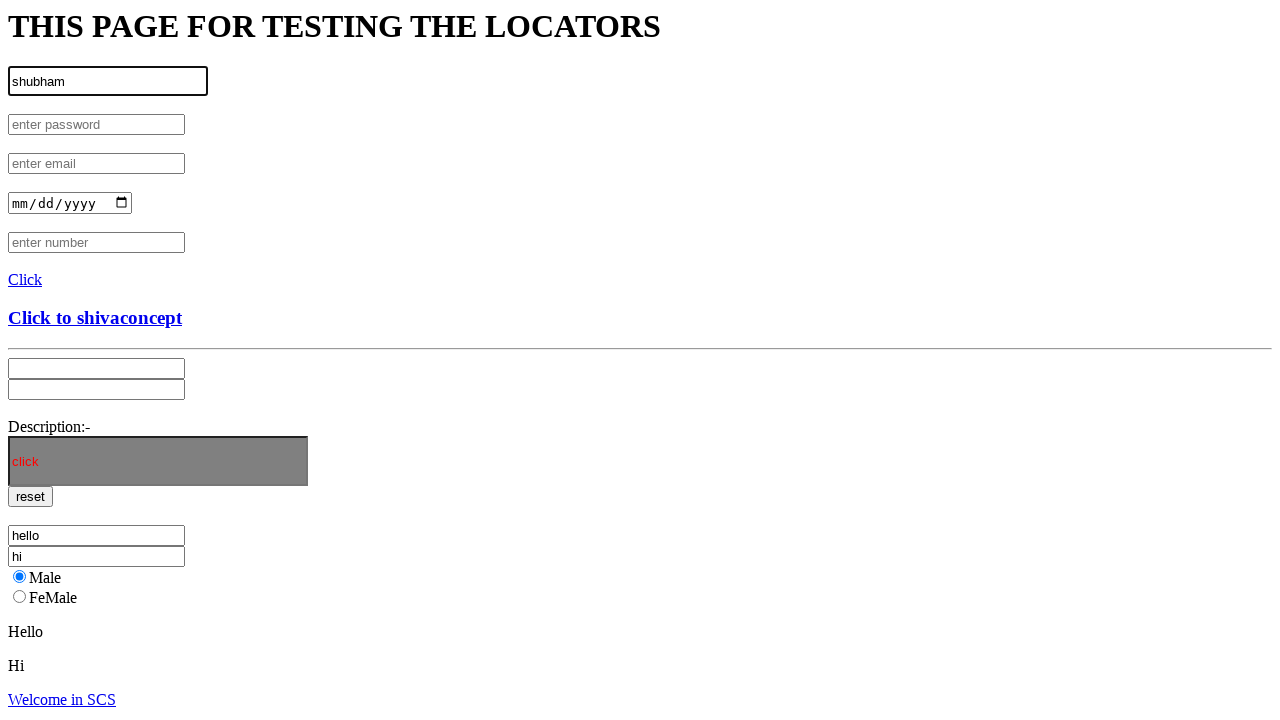

Double-clicked on first text field to select all text at (108, 81) on #txt1
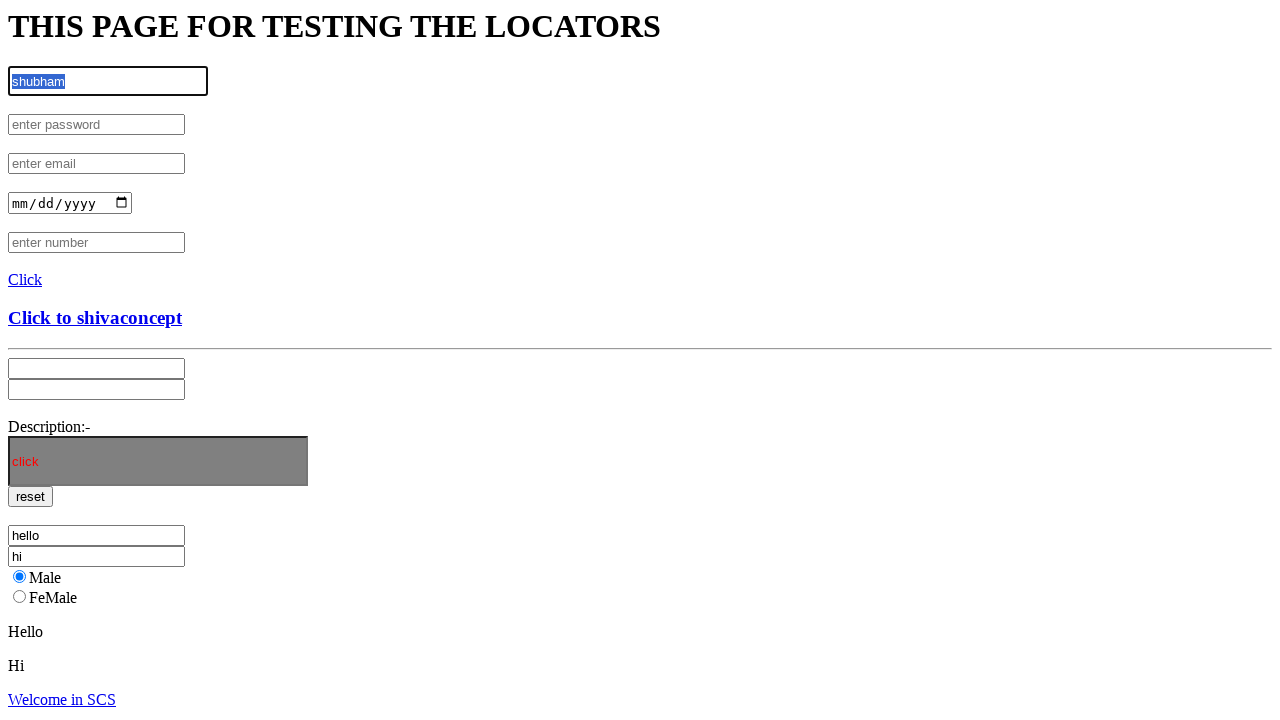

Pressed Control key down
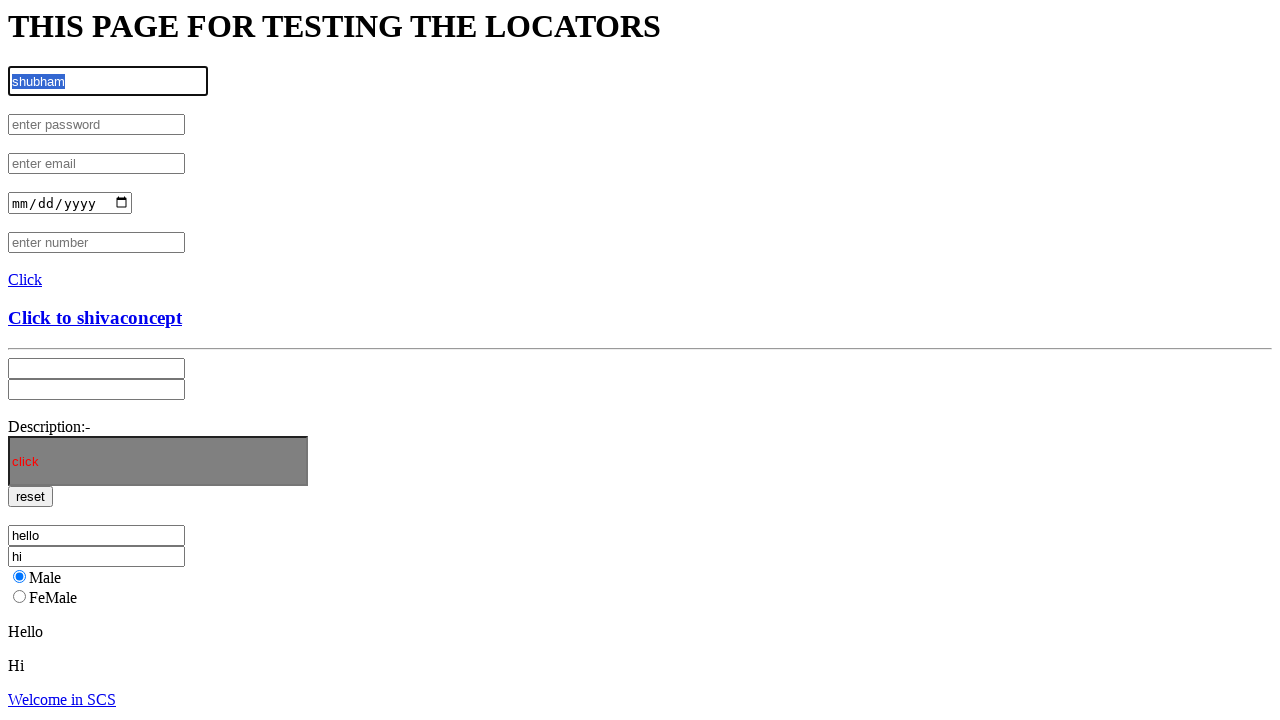

Pressed 'c' to copy selected text
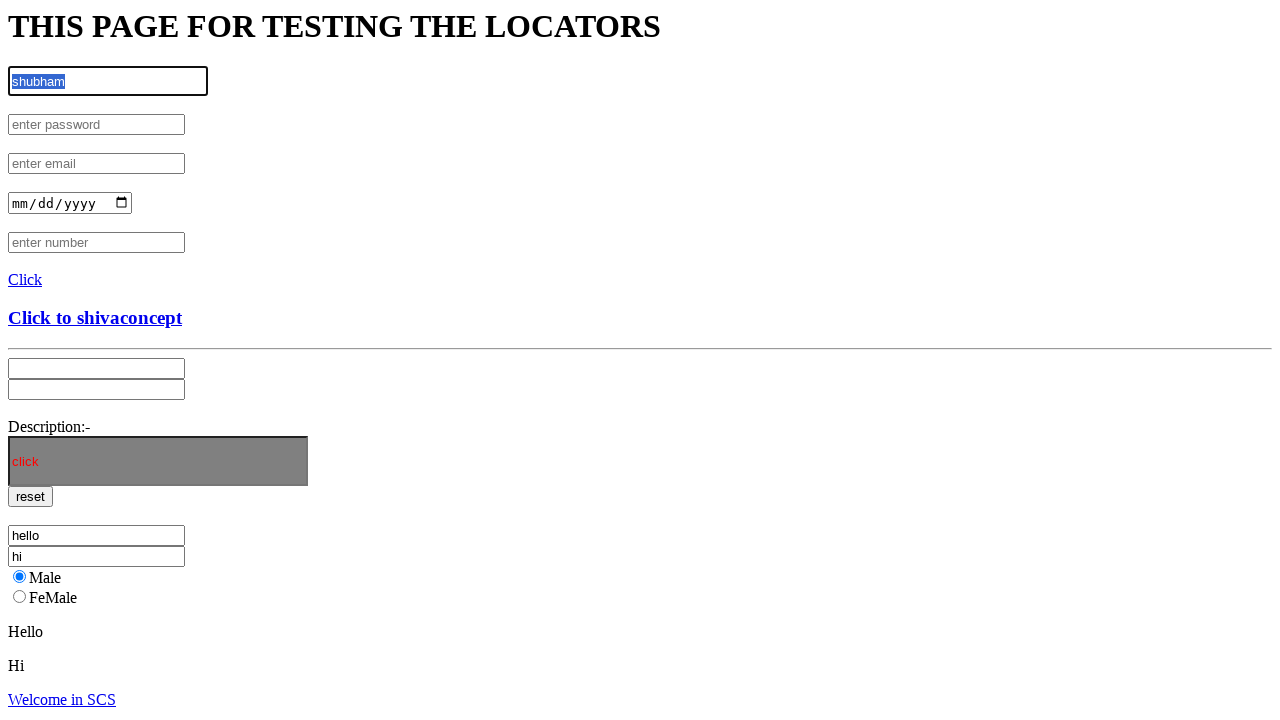

Released Control key
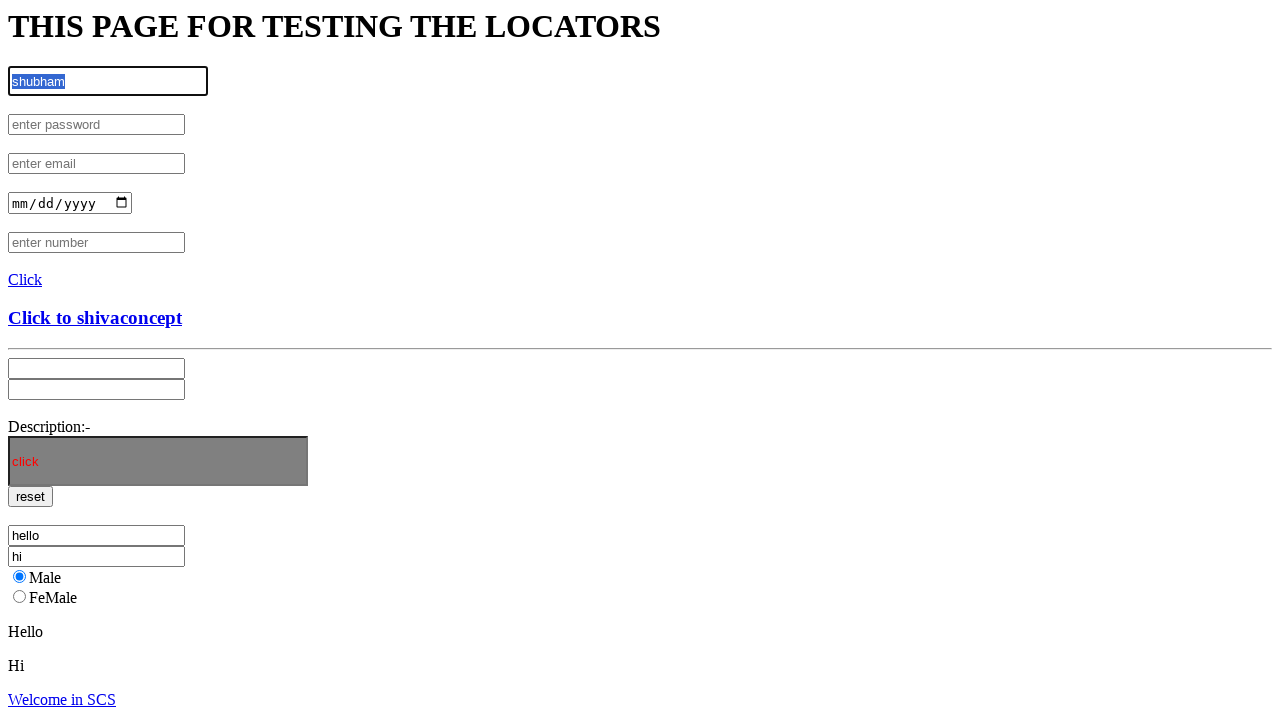

Clicked on second text field (#txt3) at (96, 164) on #txt3
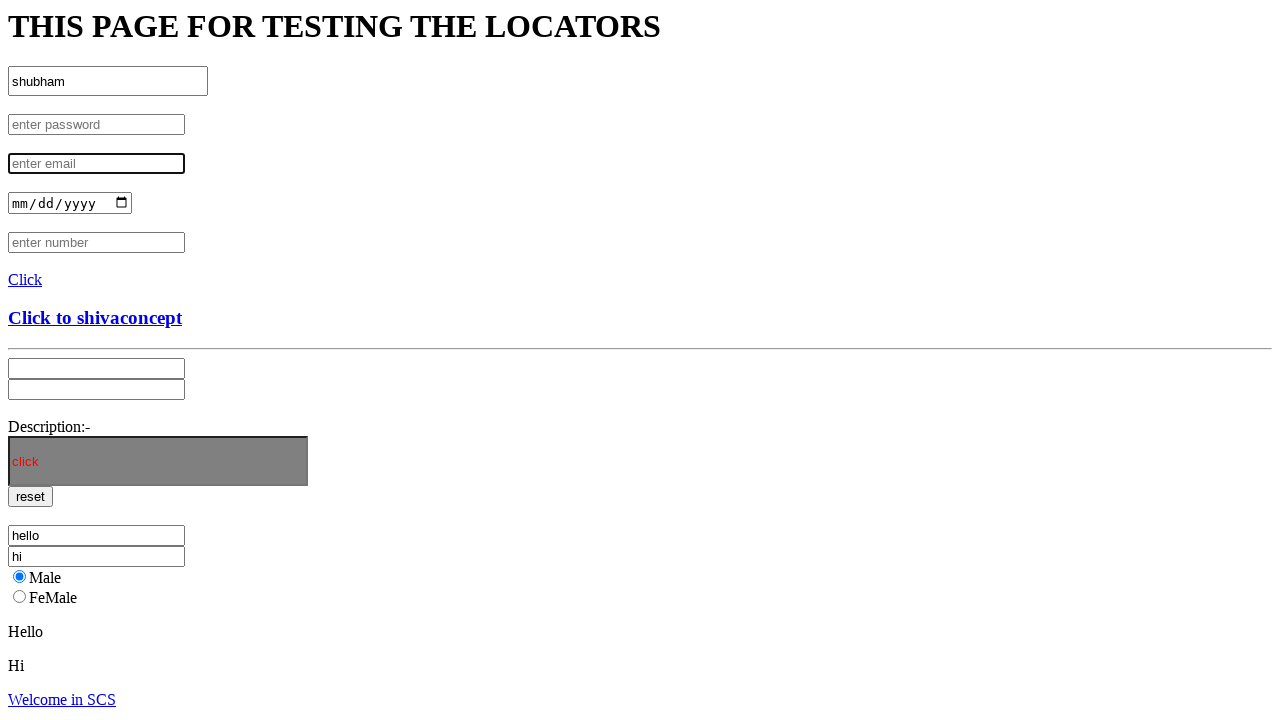

Pressed Control key down
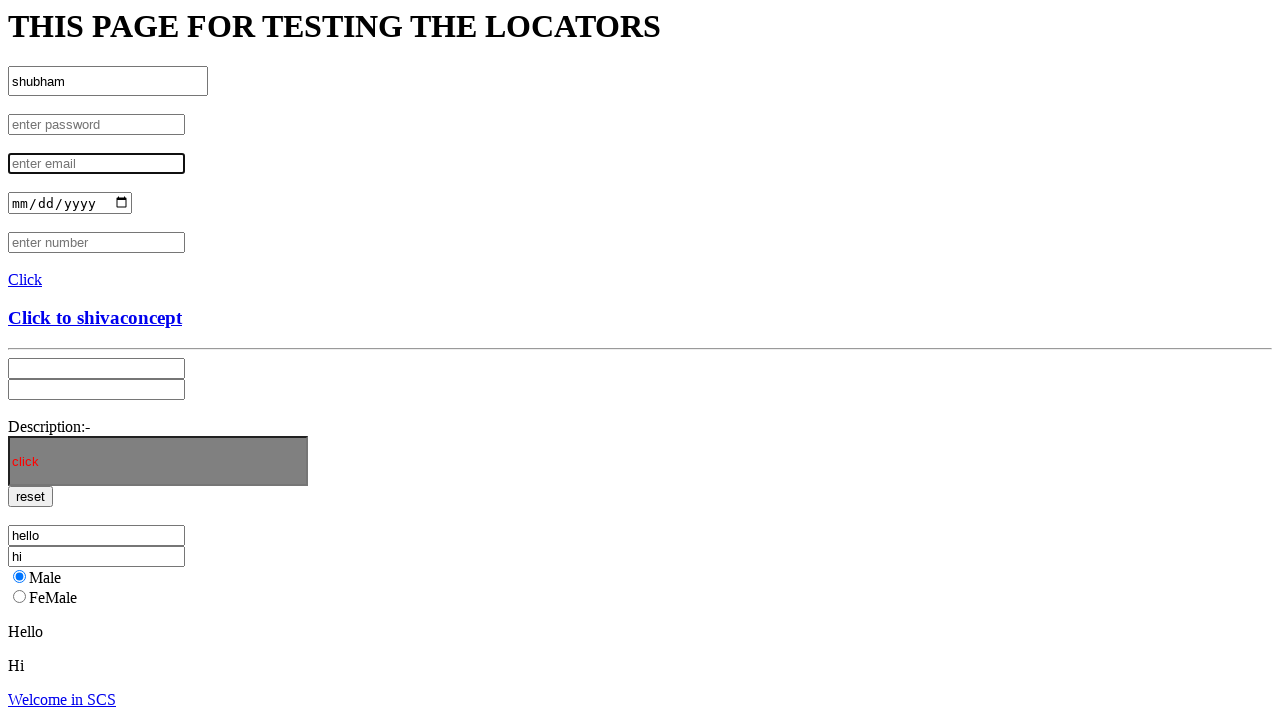

Pressed 'v' to paste copied text
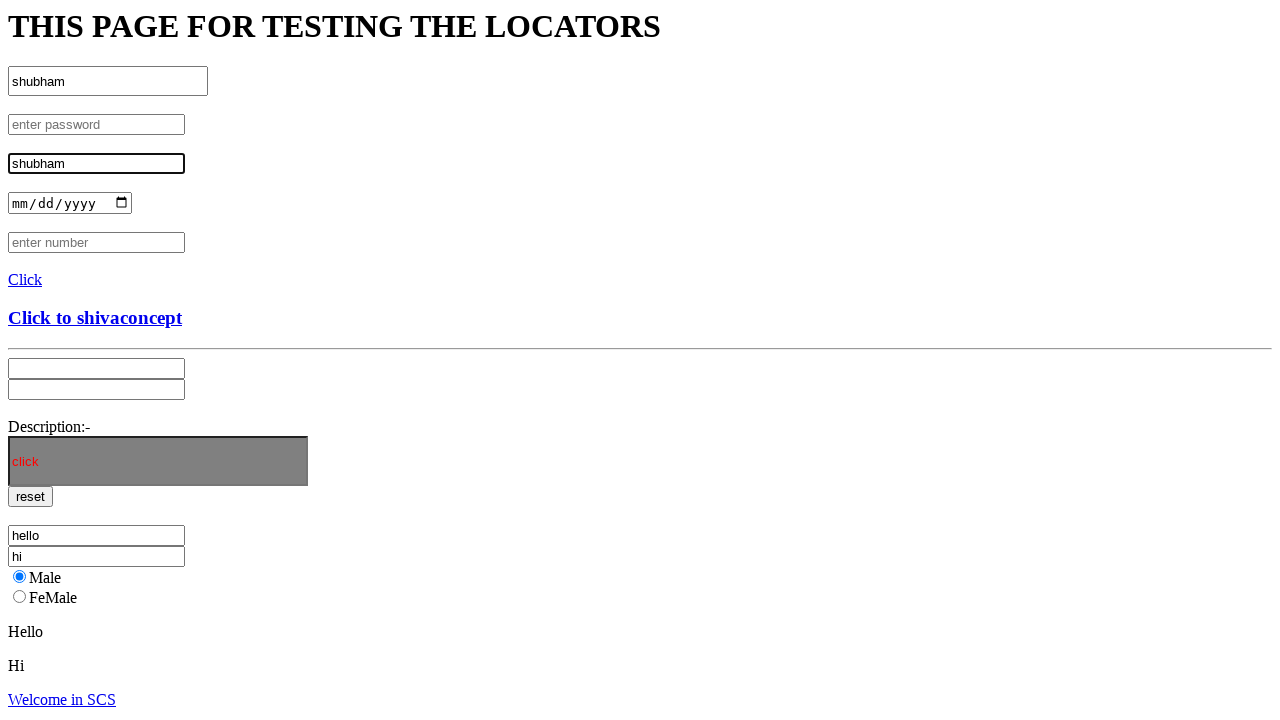

Released Control key
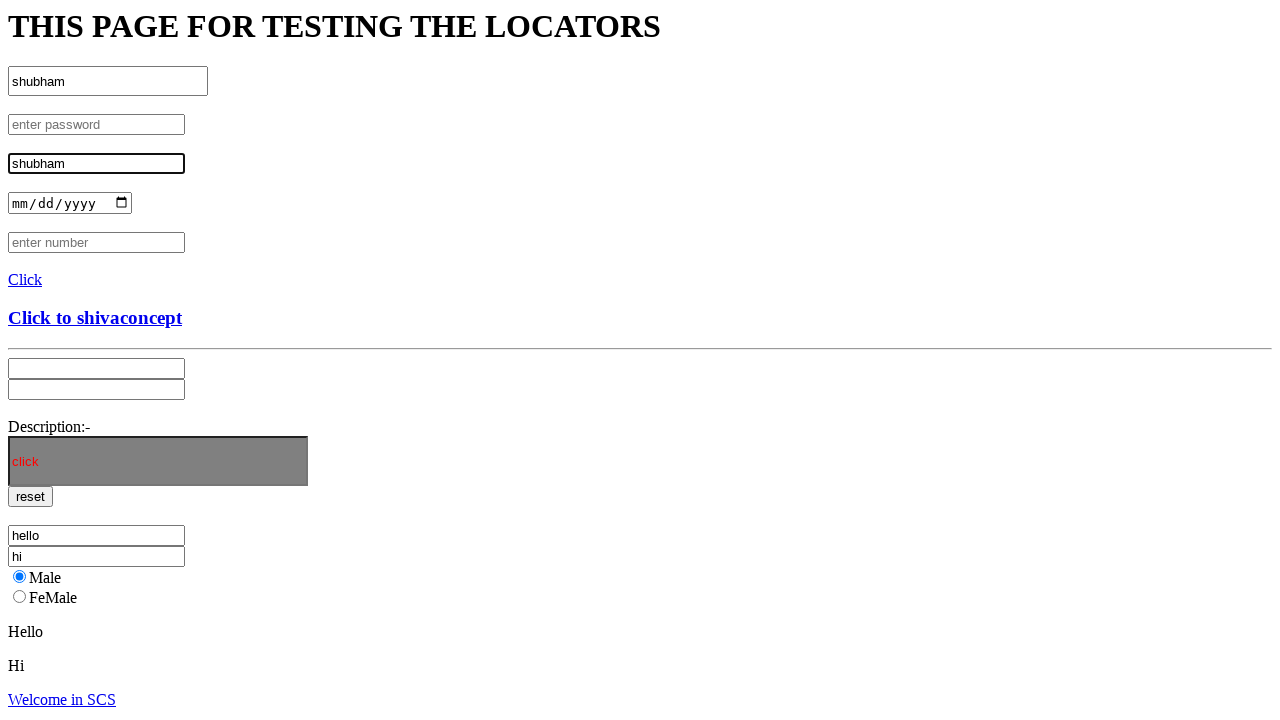

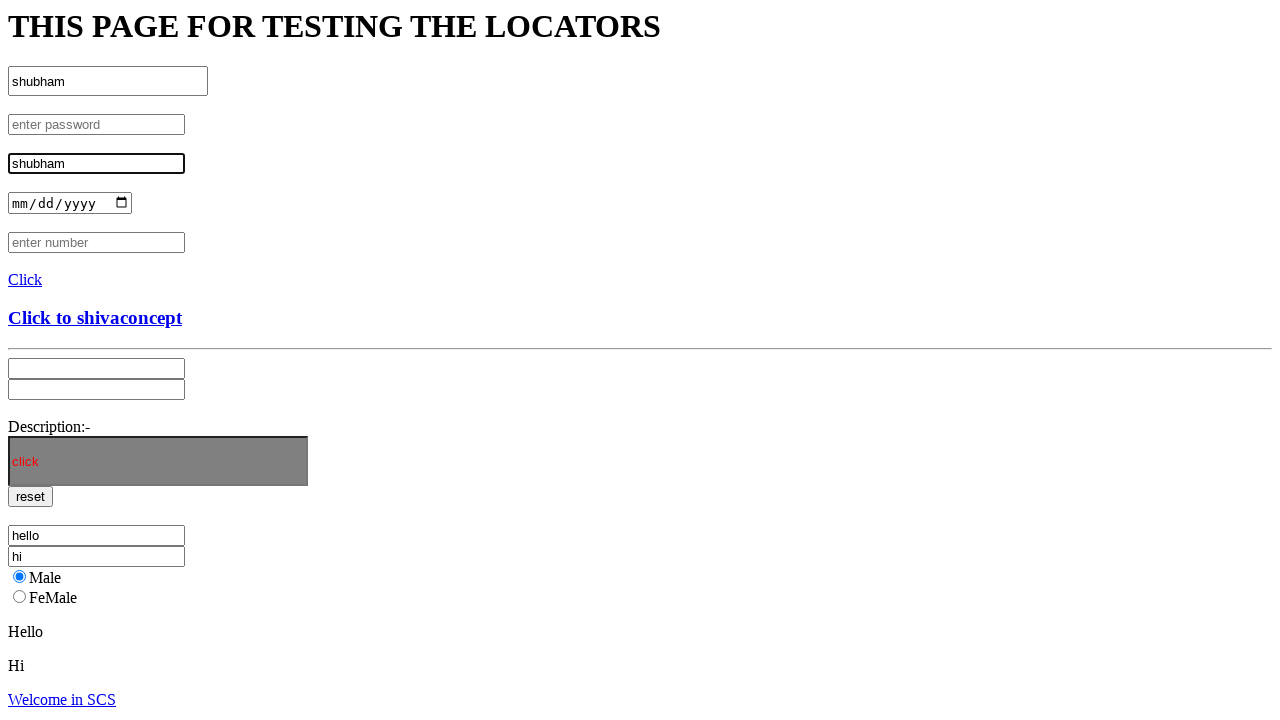